Tests that various form elements (email input, radio button, textarea, and a text element) are displayed on the page, filling in values and clicking when elements are visible.

Starting URL: https://automationfc.github.io/basic-form/index.html

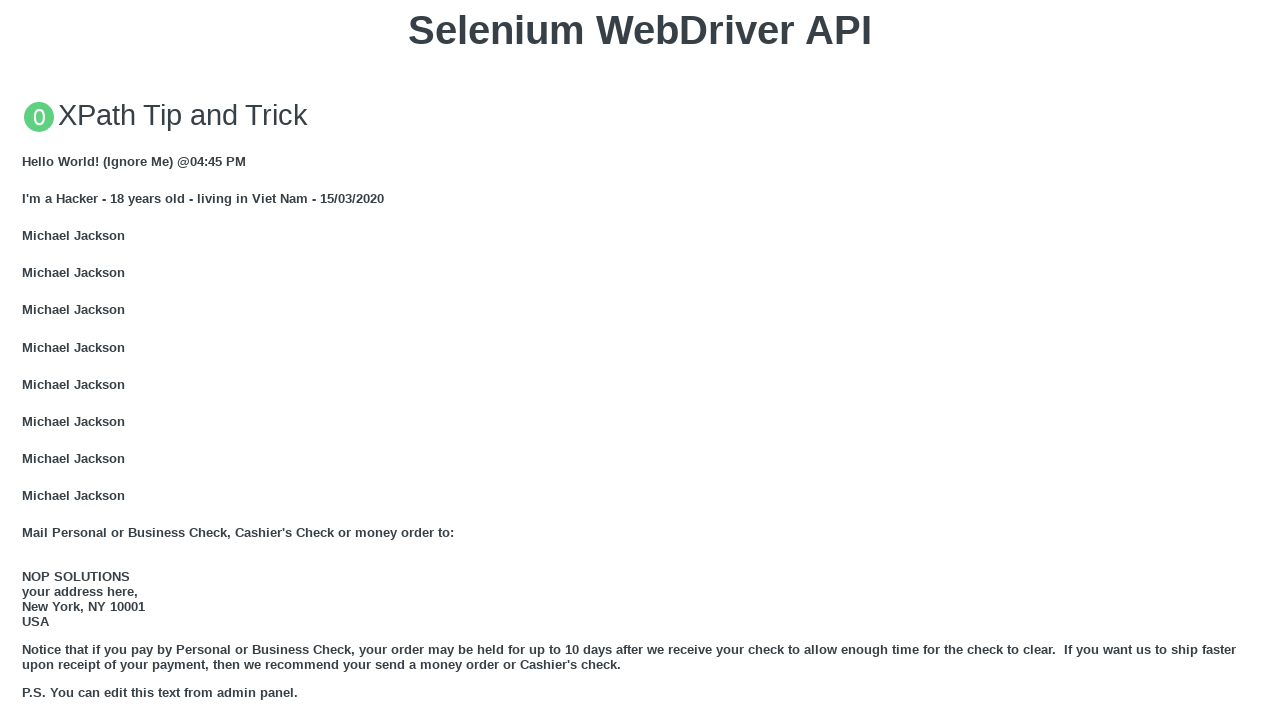

Located email input field
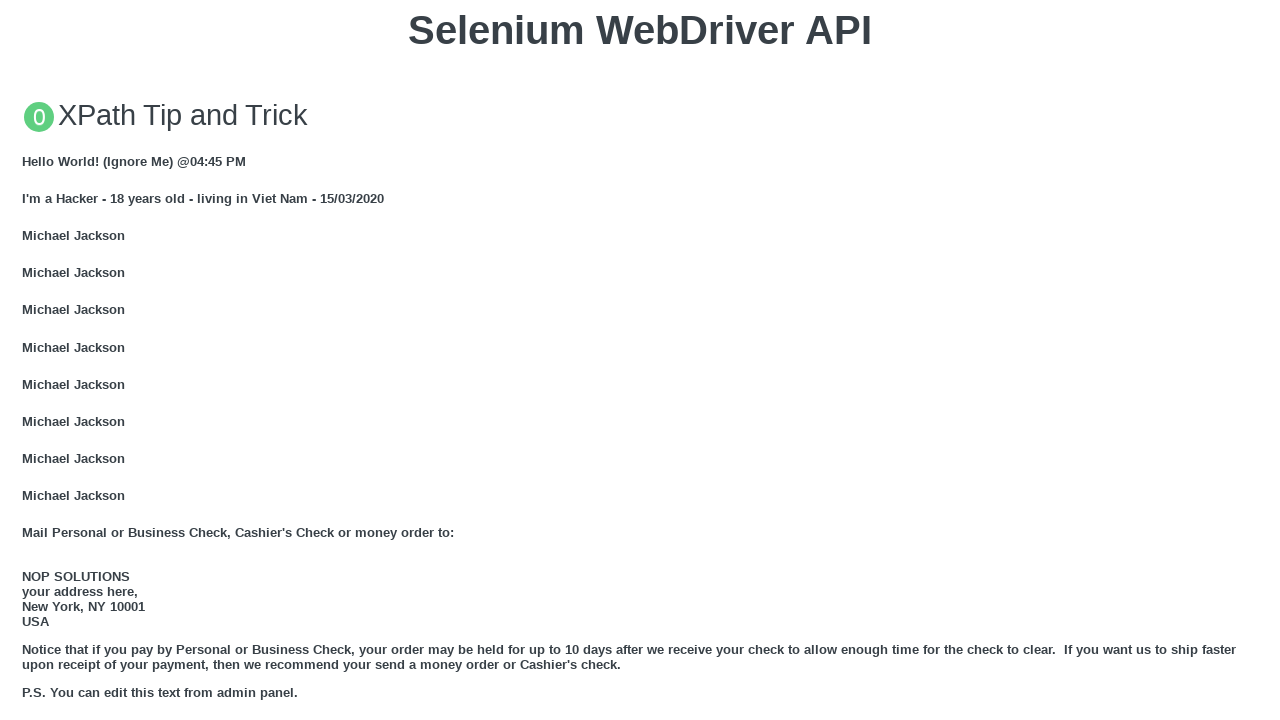

Email input field is visible
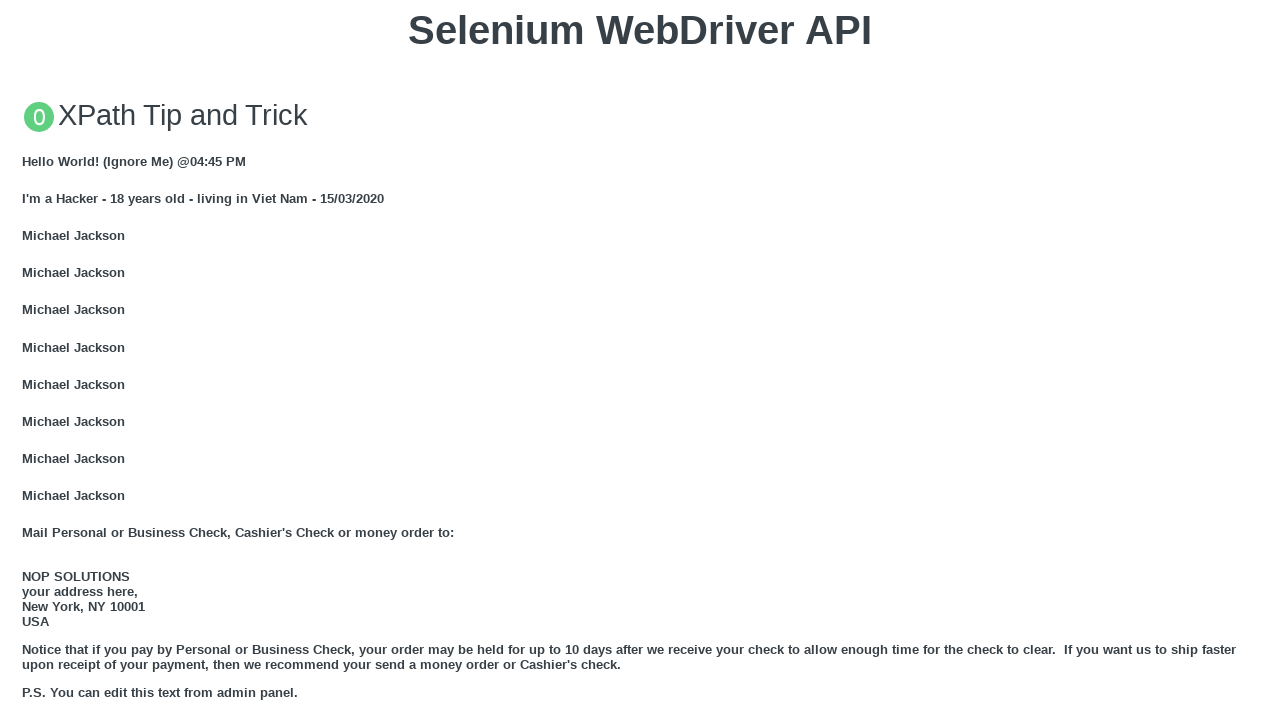

Filled email input field with 'Automation Testing' on input#email
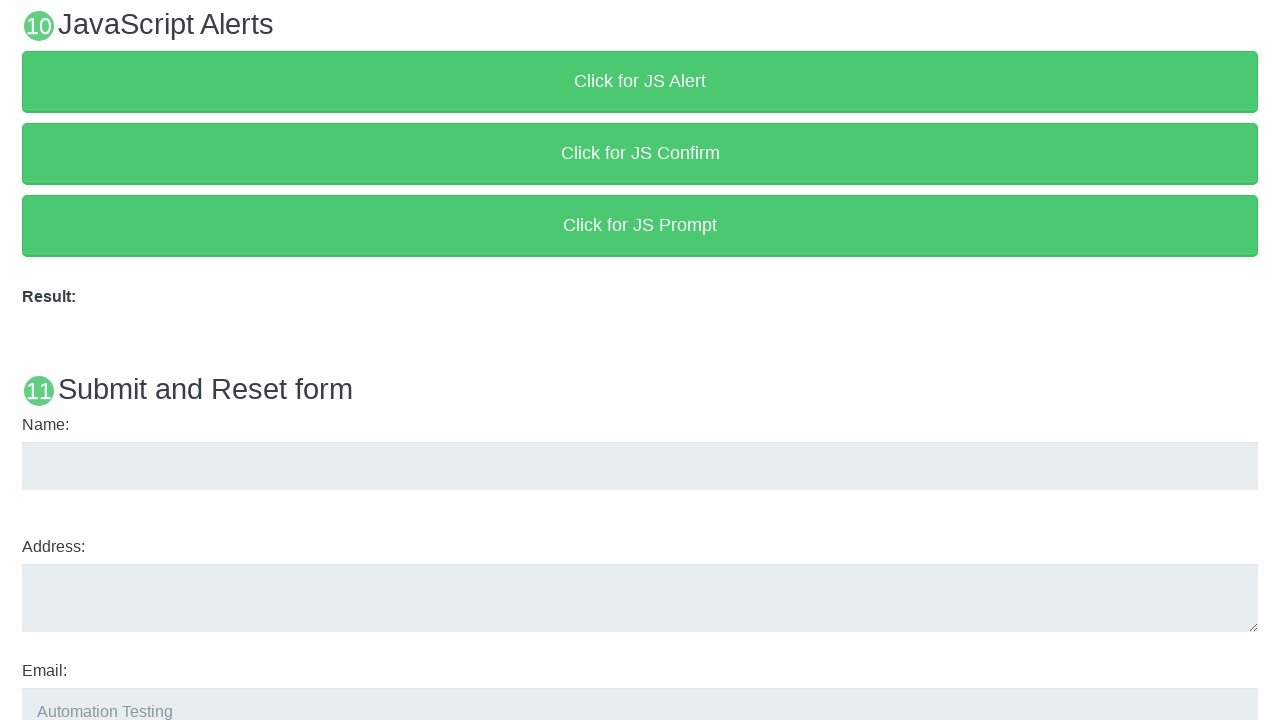

Located Under 18 radio button
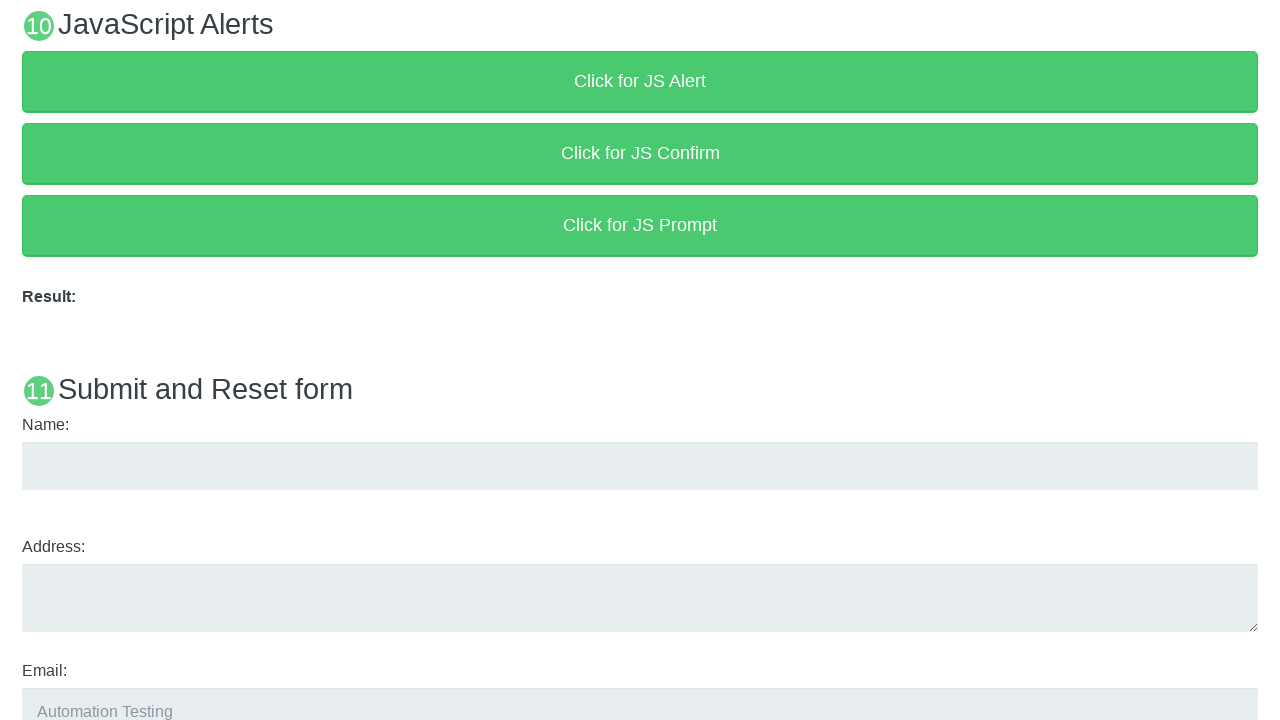

Under 18 radio button is visible
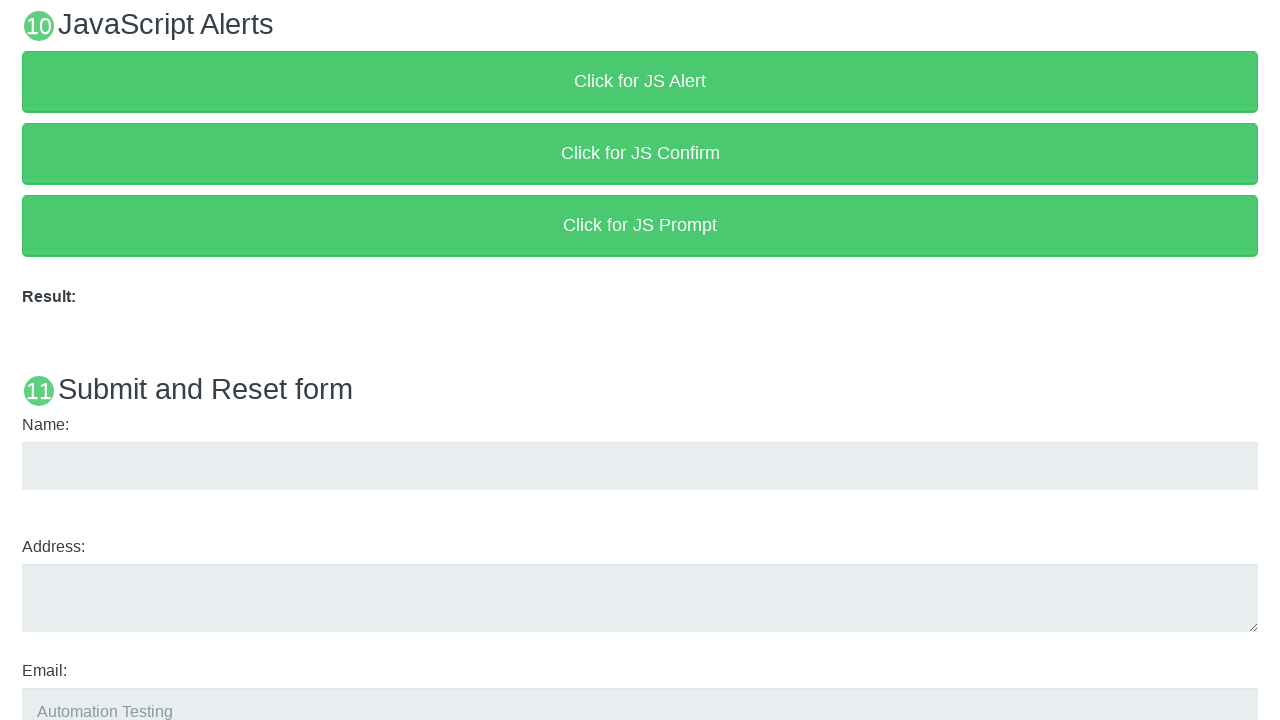

Clicked Under 18 radio button at (28, 360) on input#under_18
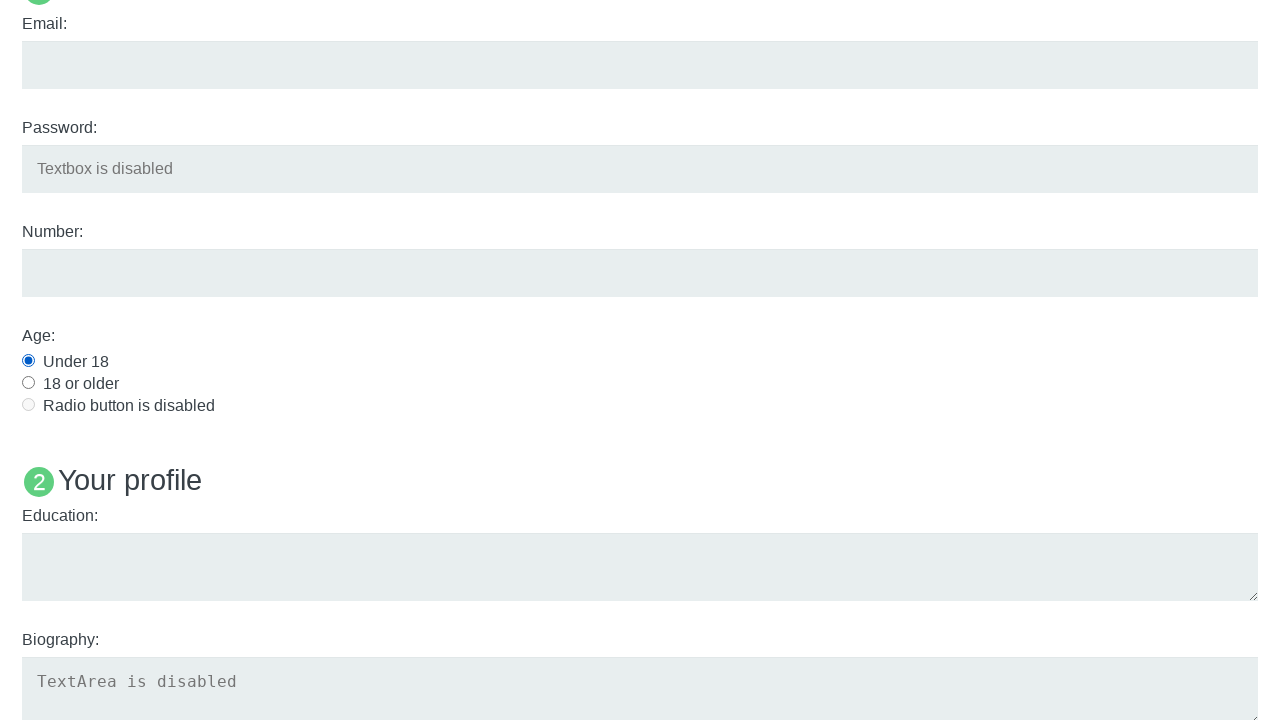

Located education textarea field
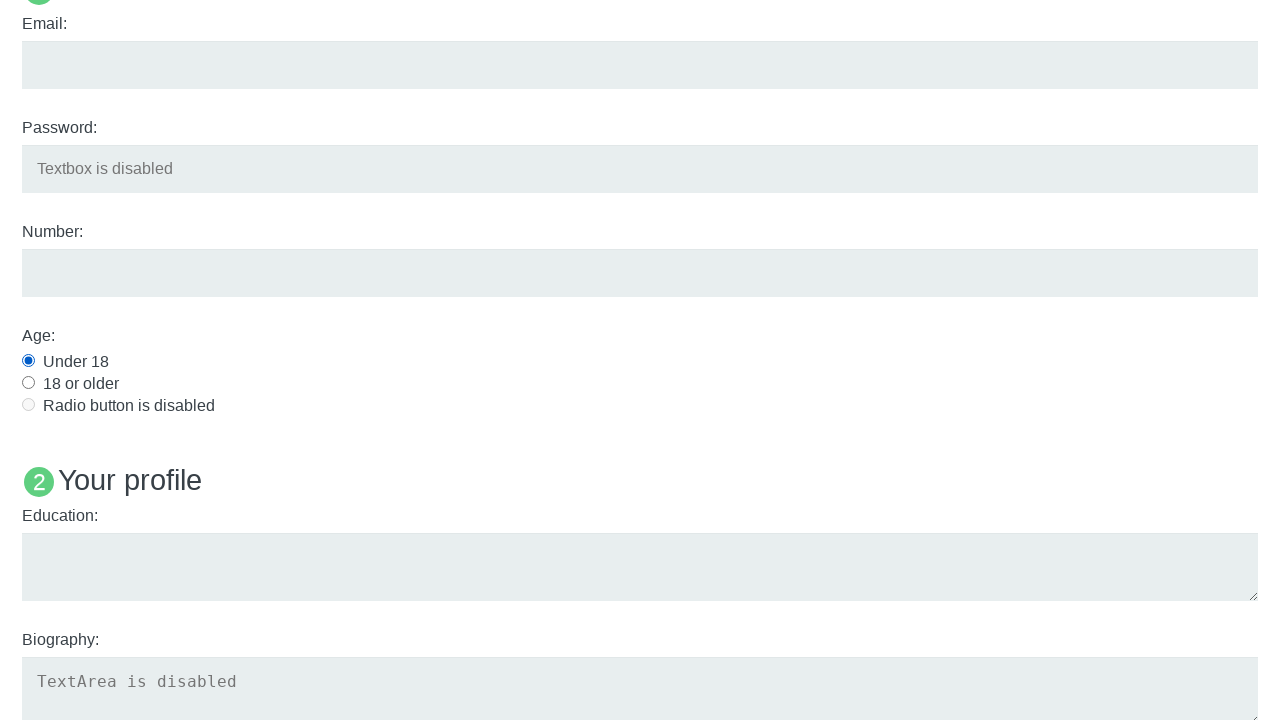

Education textarea field is visible
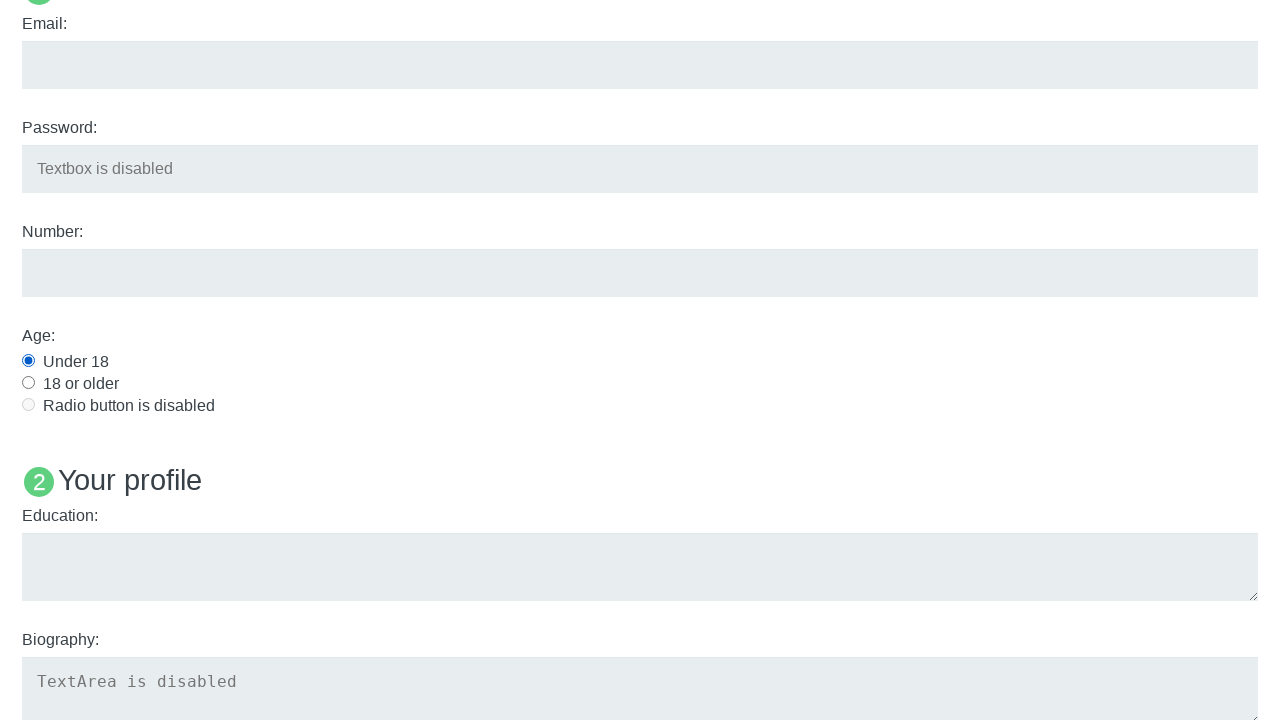

Filled education textarea field with 'Automation Testing' on textarea#edu
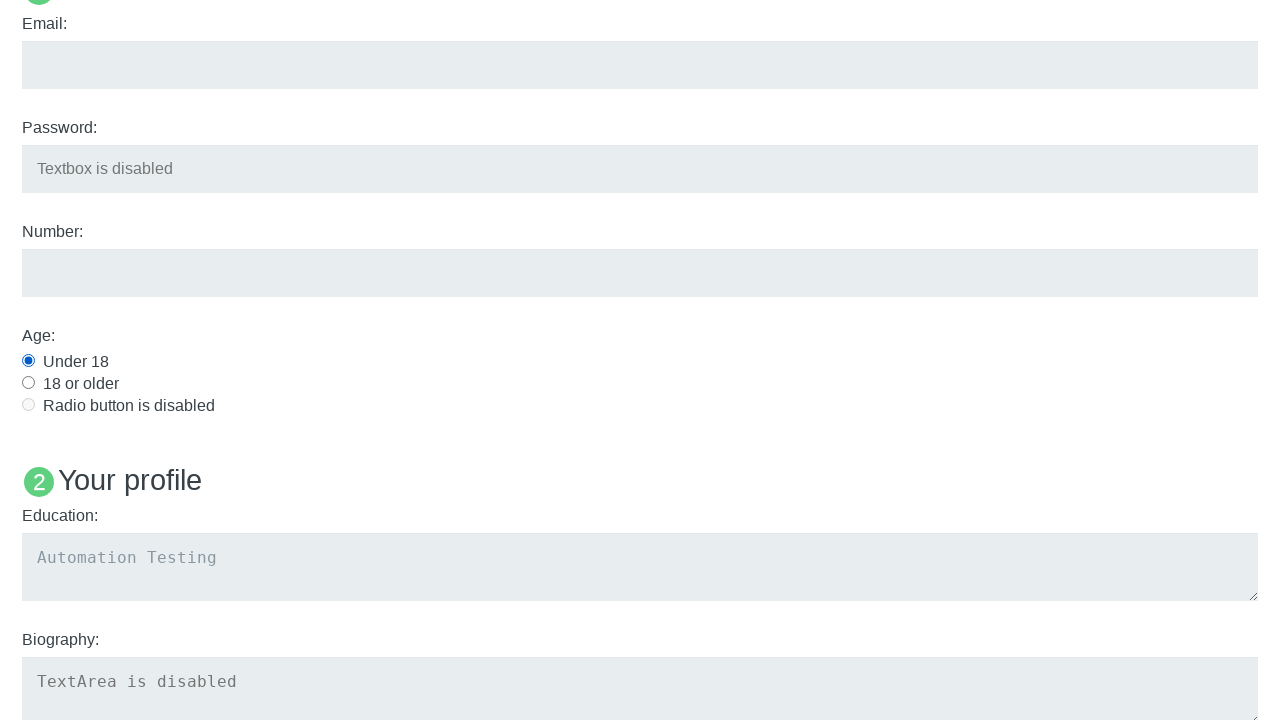

Located Name: User5 text element
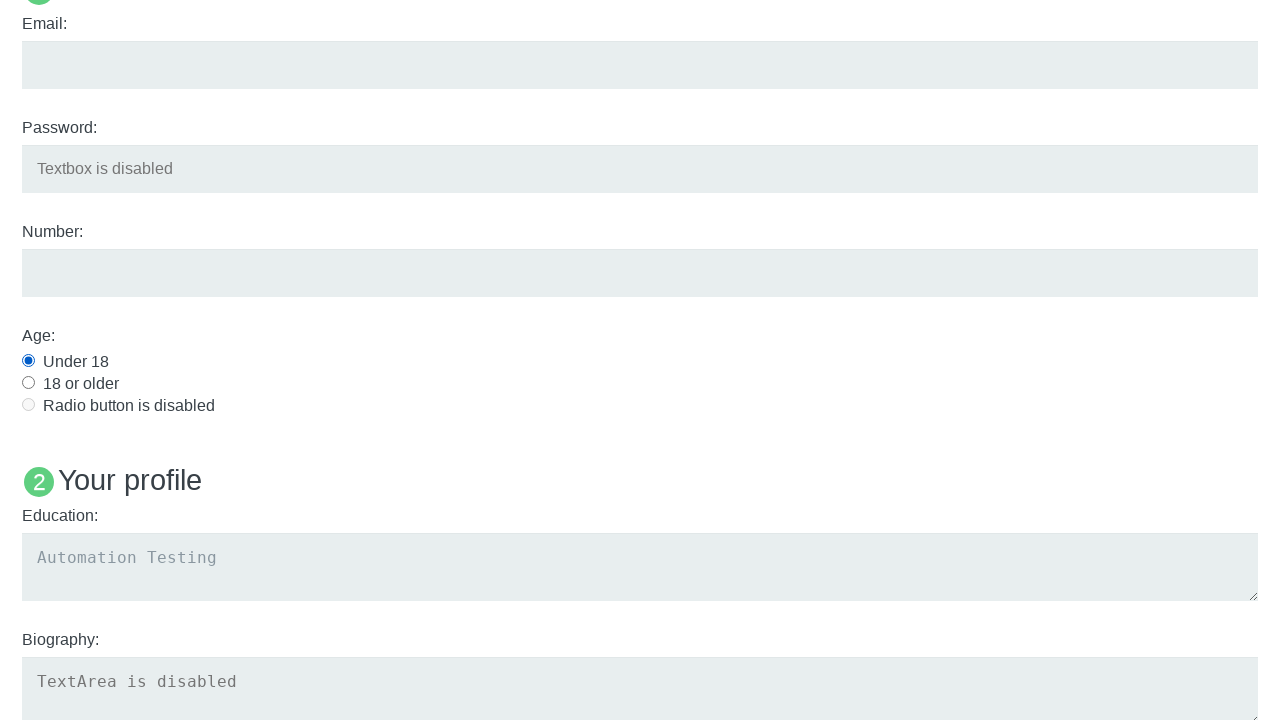

Checked visibility of Name: User5 element
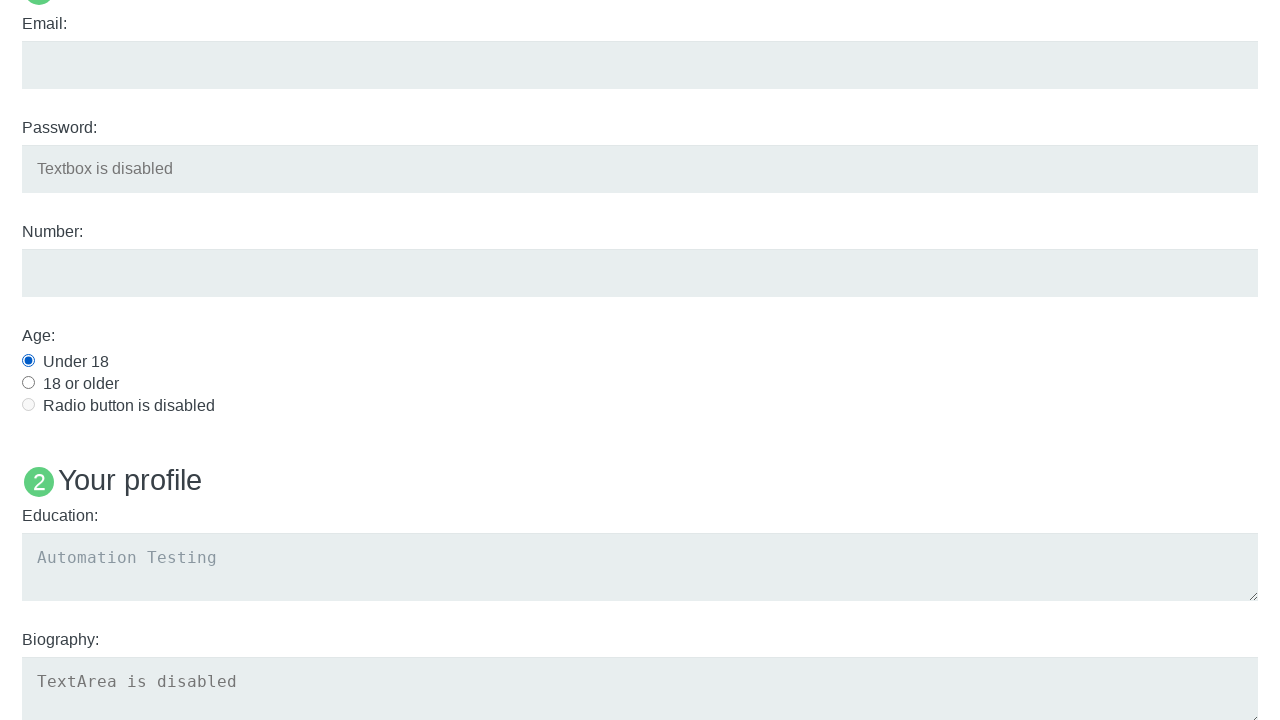

Assertion passed: Email input field is visible
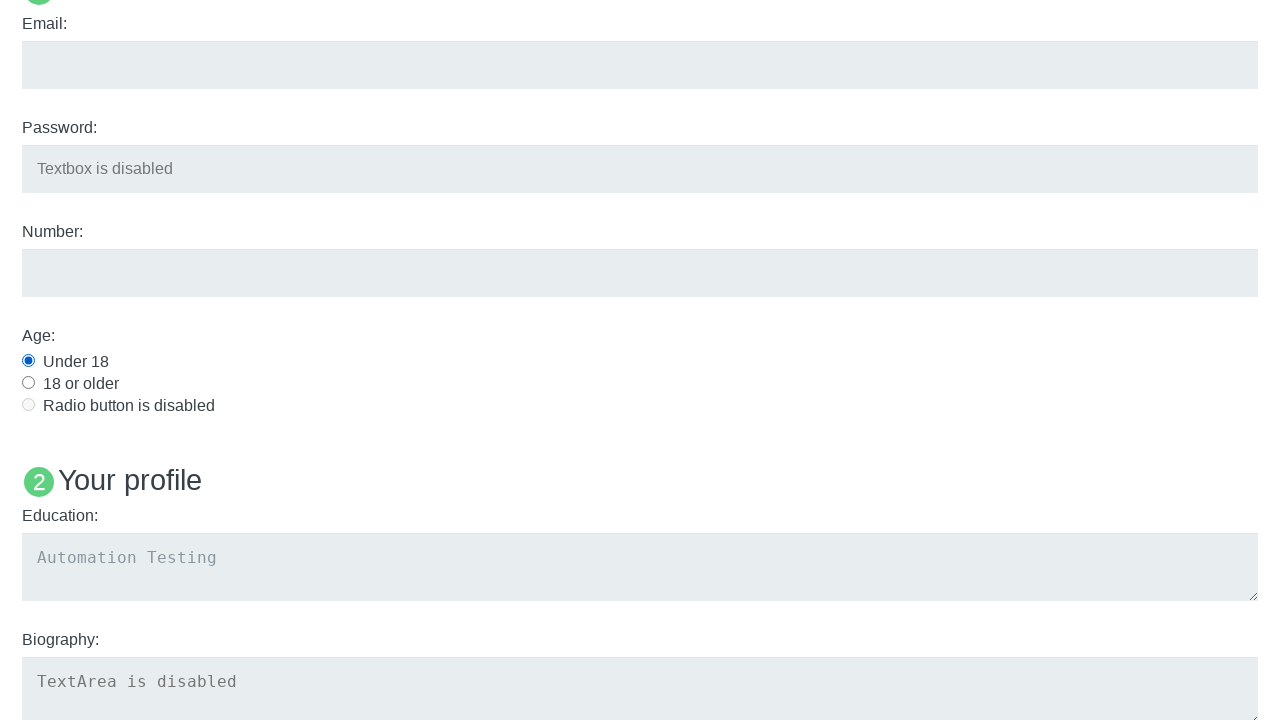

Assertion passed: Under 18 radio button is visible
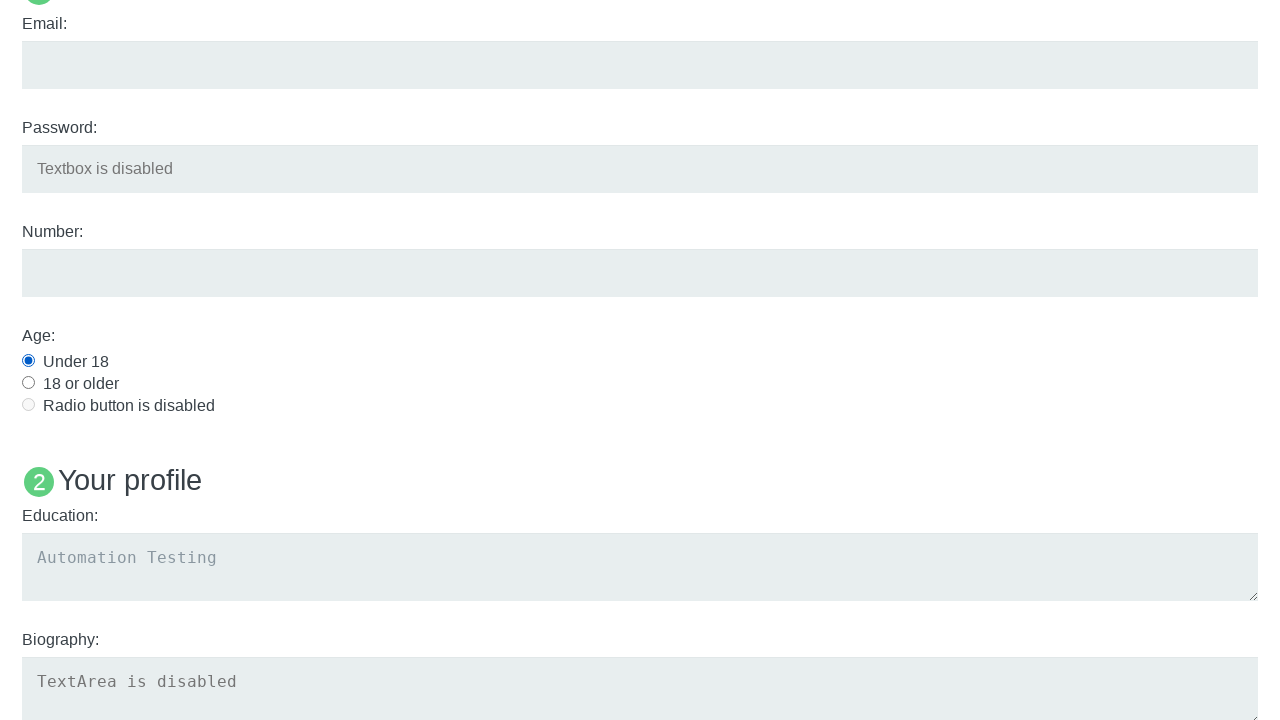

Assertion passed: Education textarea field is visible
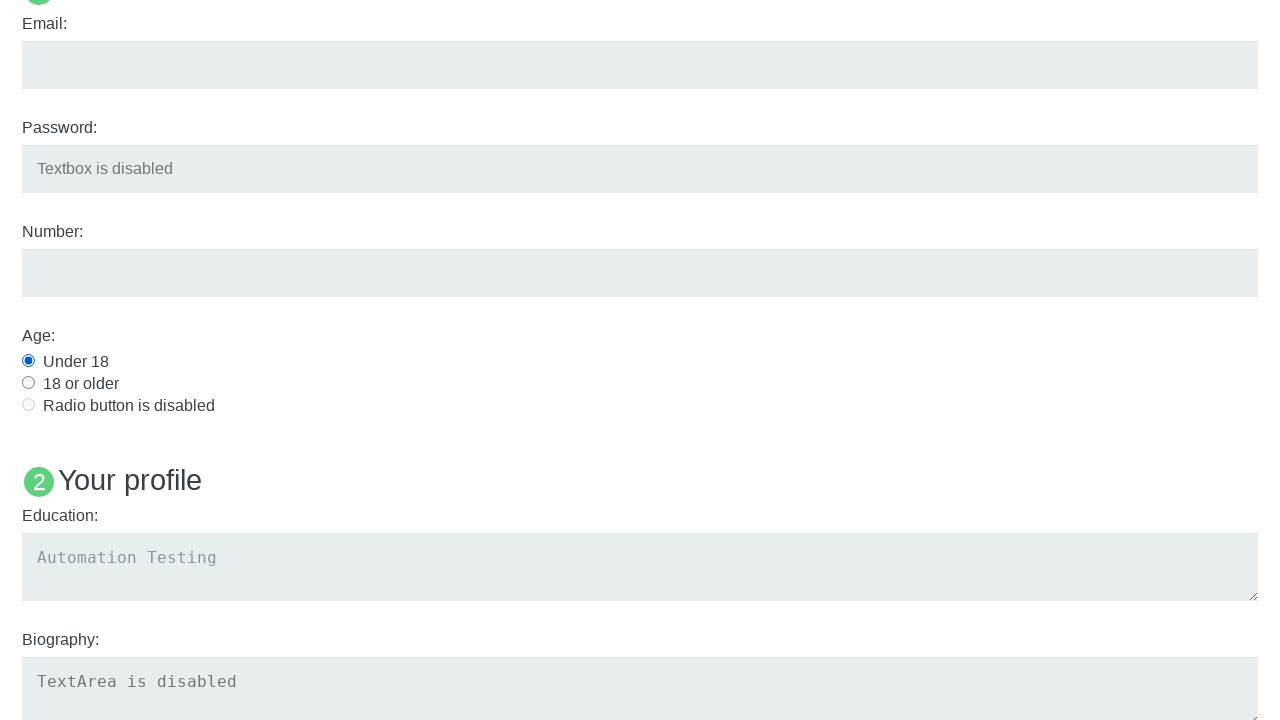

Assertion passed: Name: User5 element is not visible
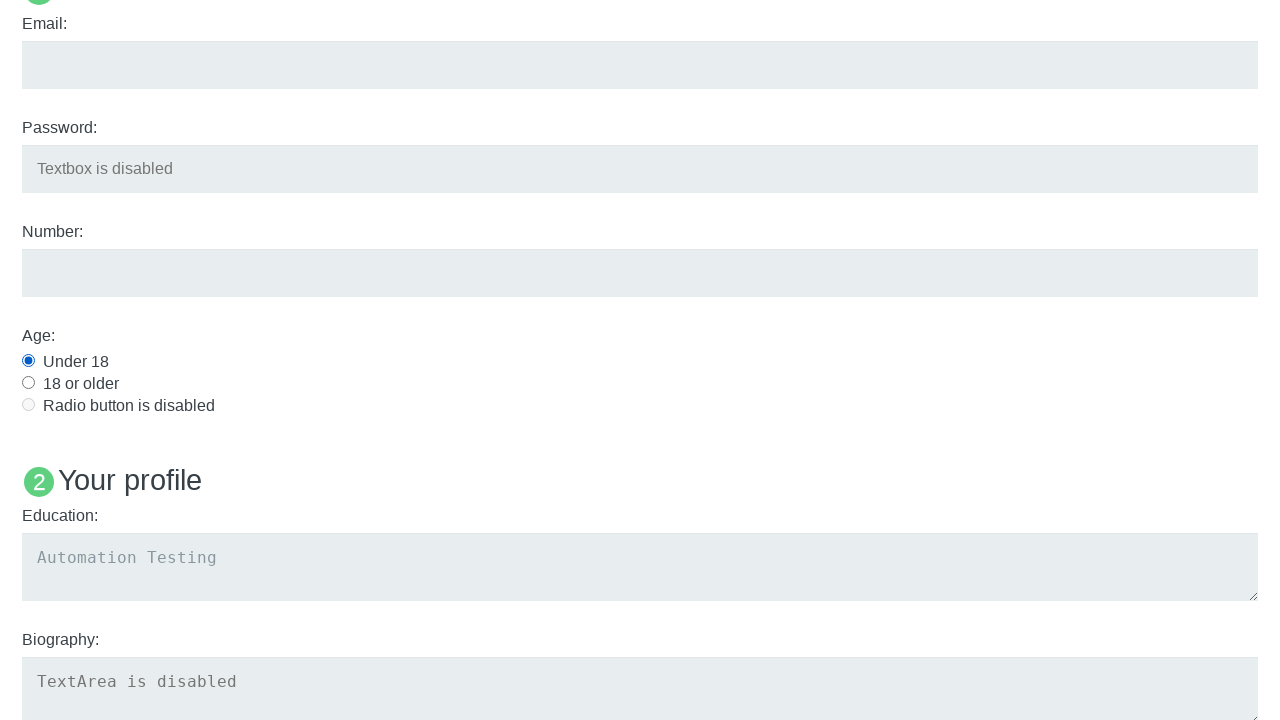

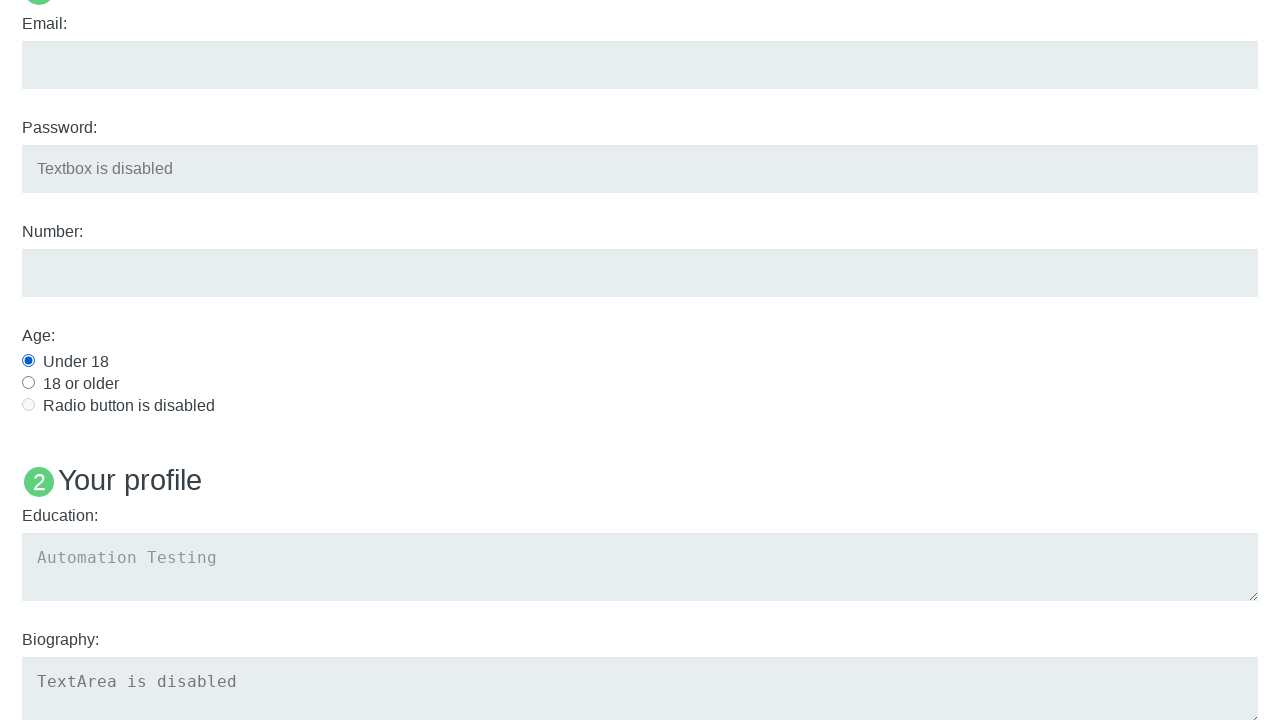